Tests a math quiz page by reading two numbers displayed on the page, calculating their sum, selecting the answer from a dropdown menu, and submitting the form.

Starting URL: https://suninjuly.github.io/selects1.html

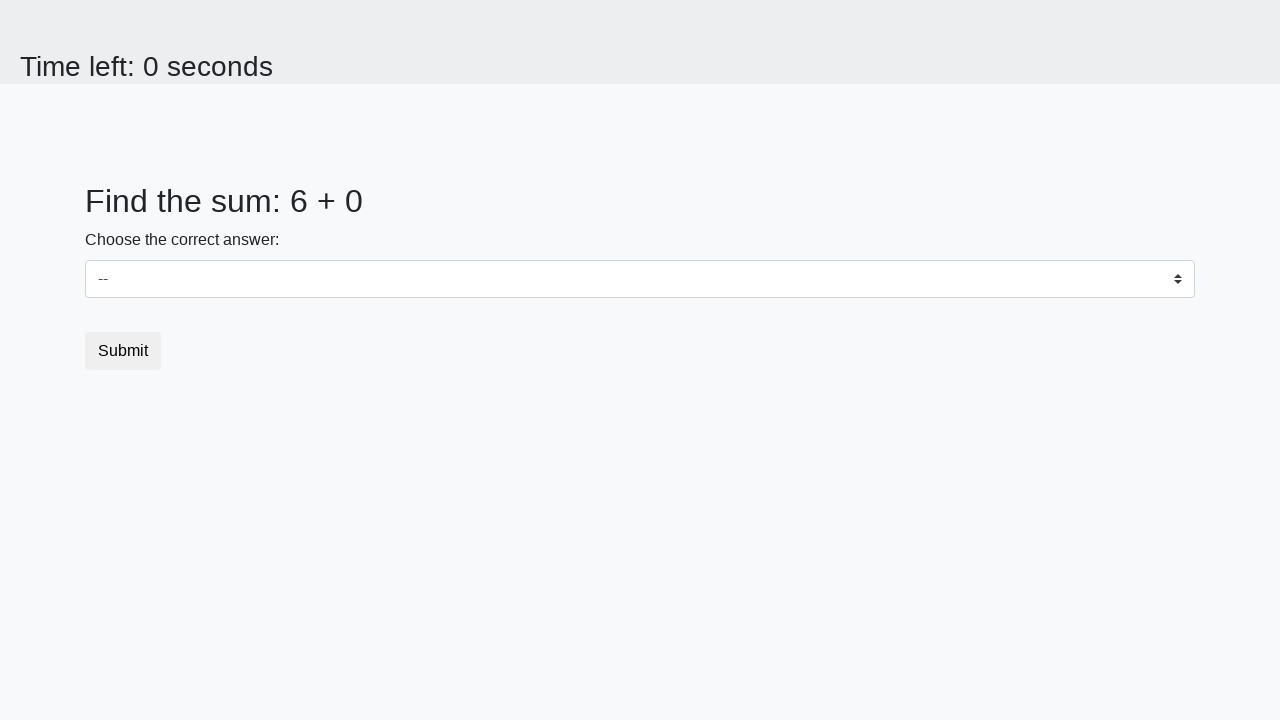

Read first number from page
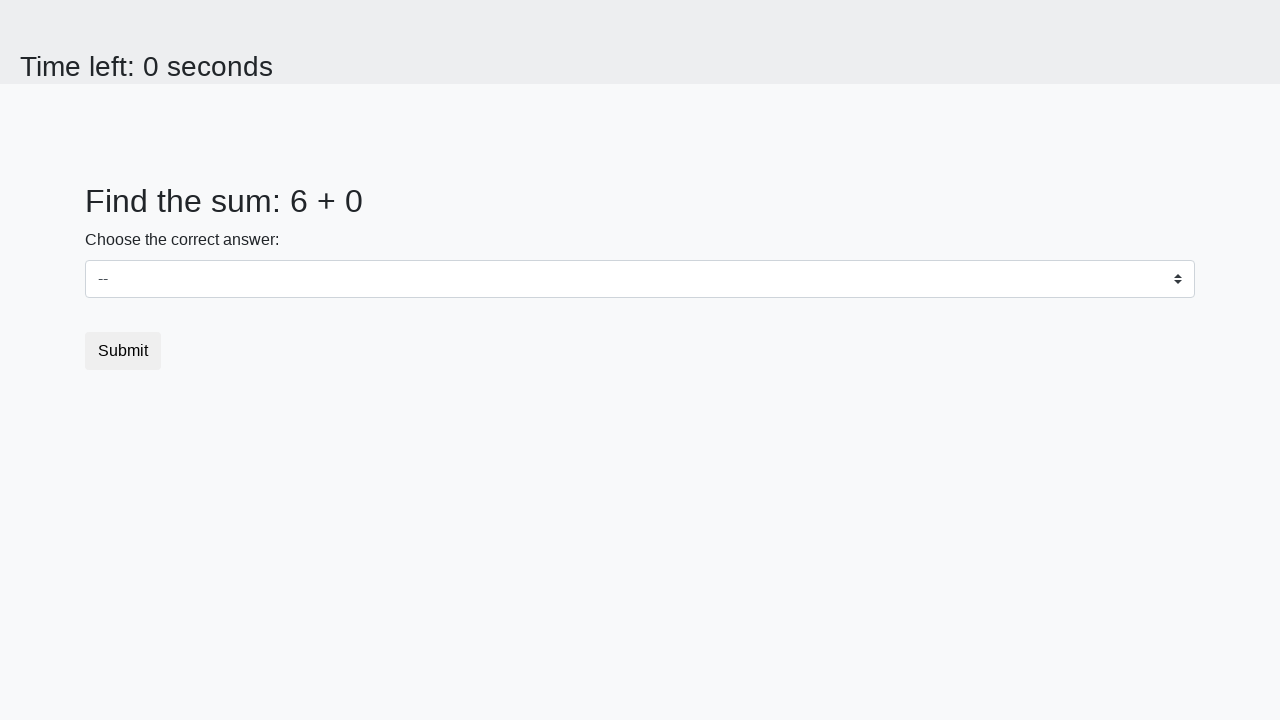

Read second number from page
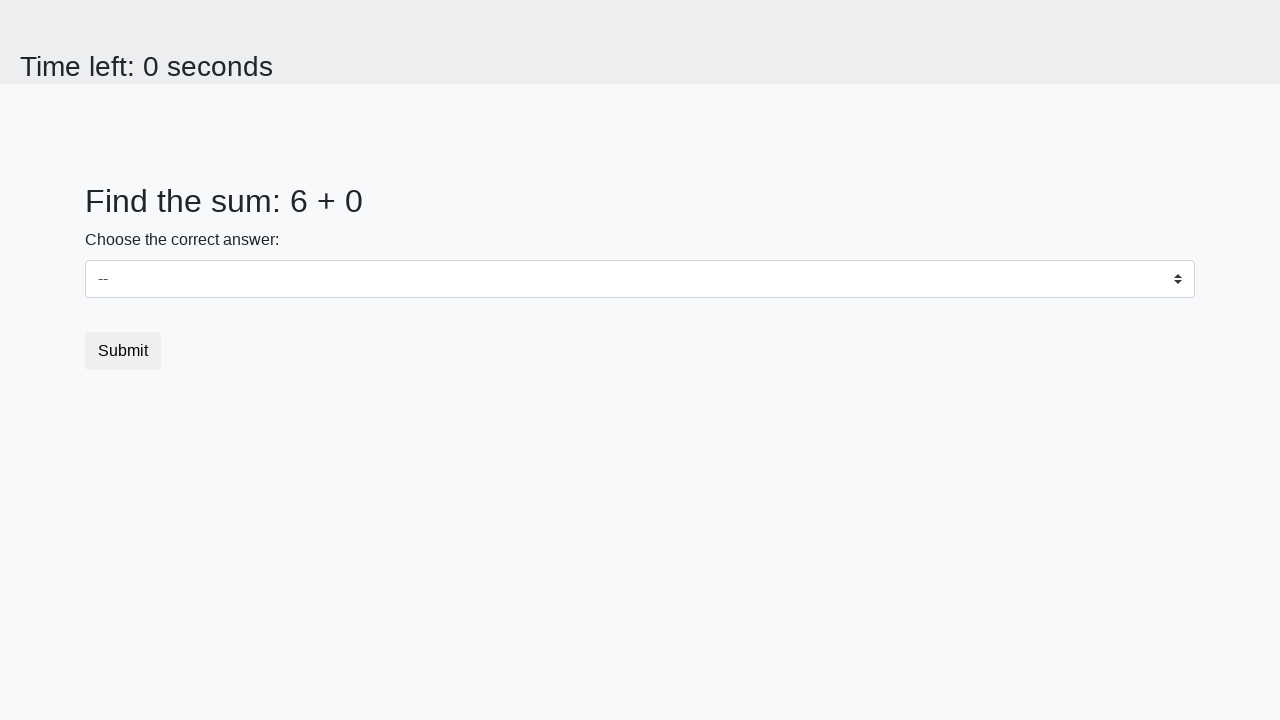

Calculated sum: 6 + 0 = 6
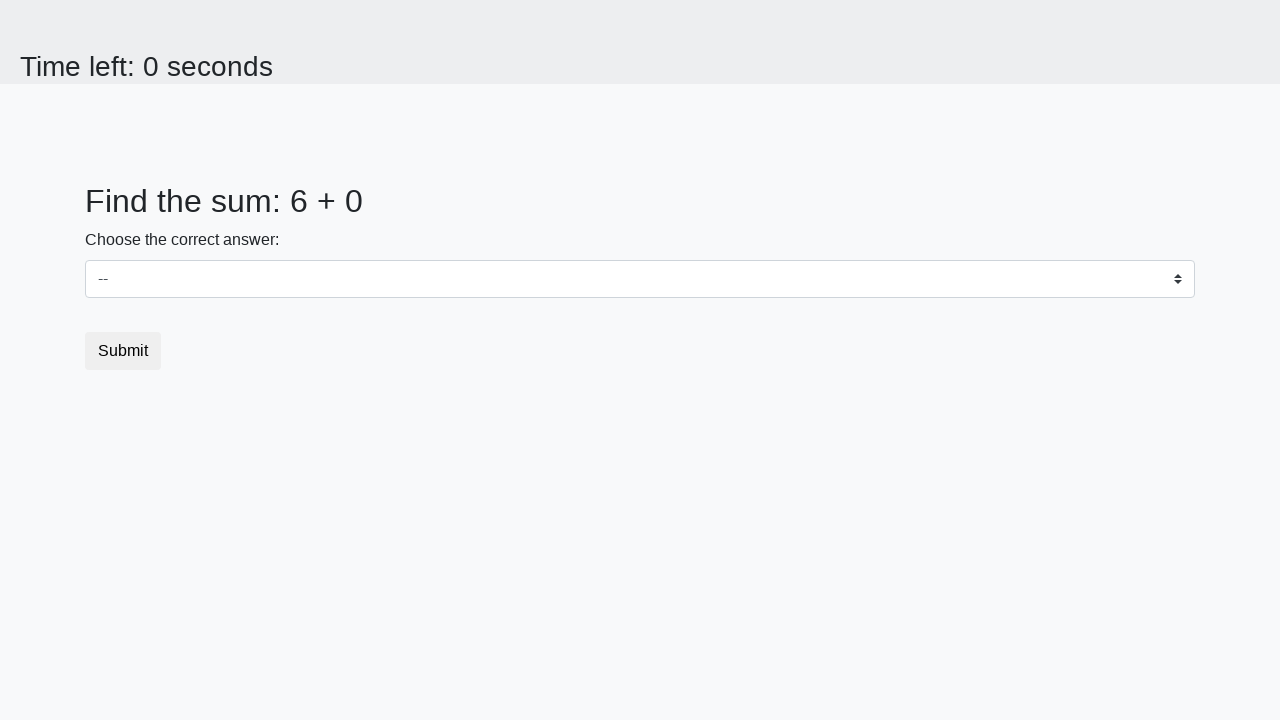

Selected answer 6 from dropdown menu on select
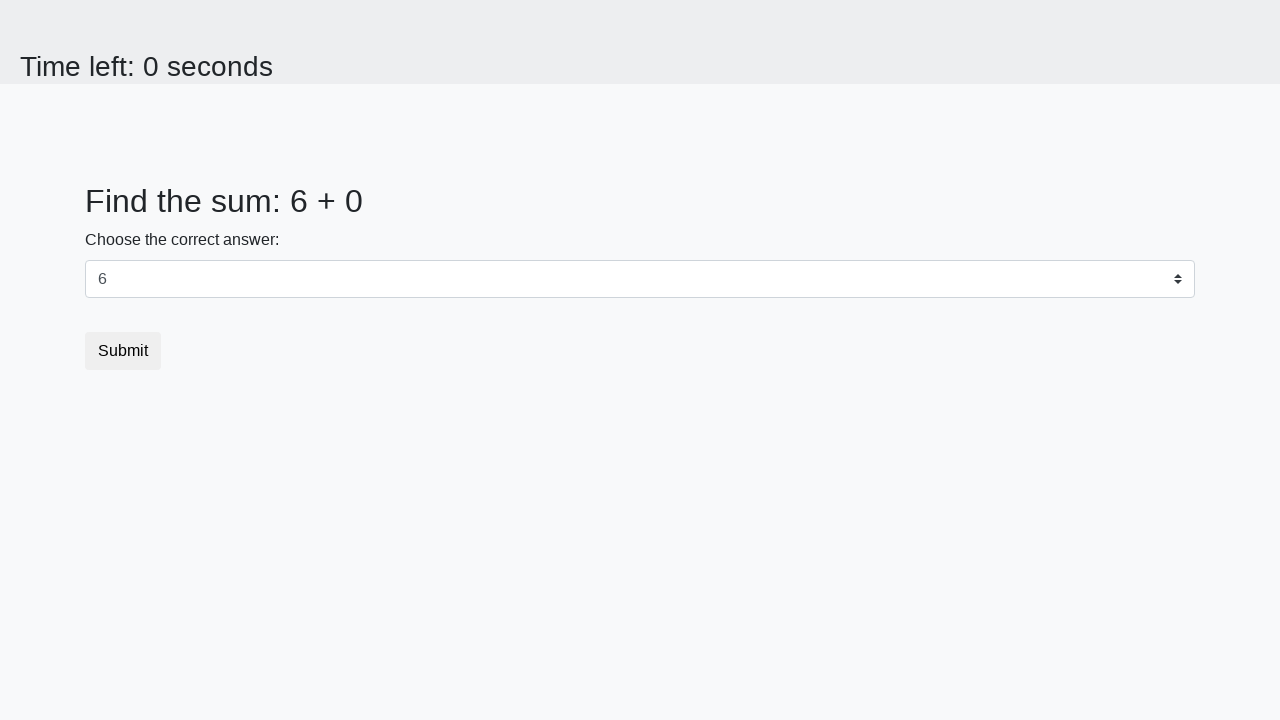

Clicked submit button to complete quiz at (123, 351) on .btn
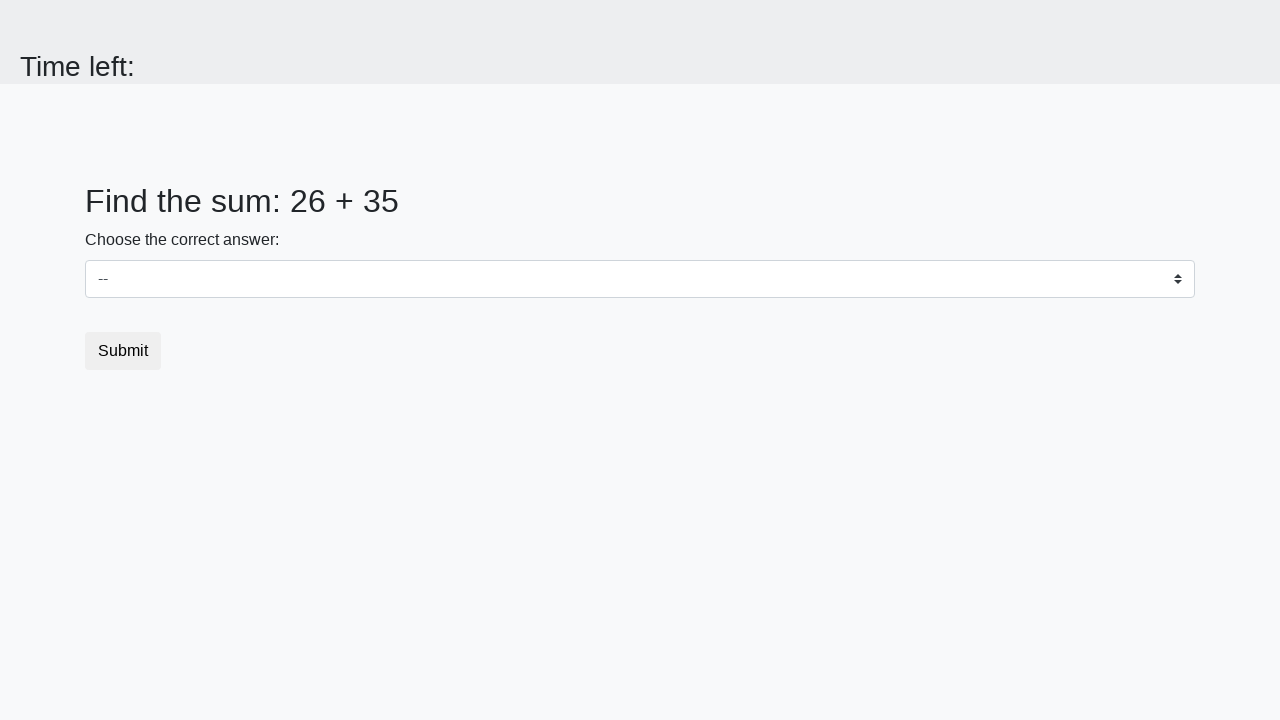

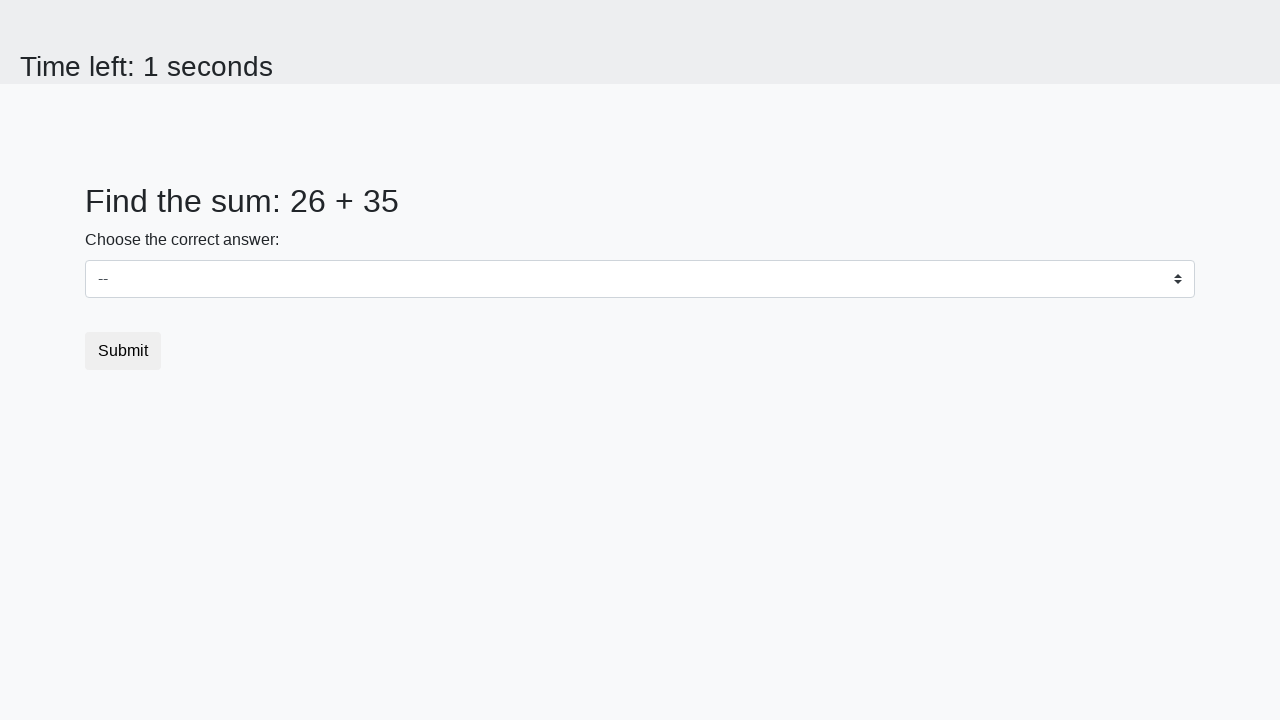